Tests browser window handling by clicking buttons that open new tabs/windows, switching between them, verifying content, and closing the new windows before returning to the primary window.

Starting URL: https://demoqa.com/browser-windows

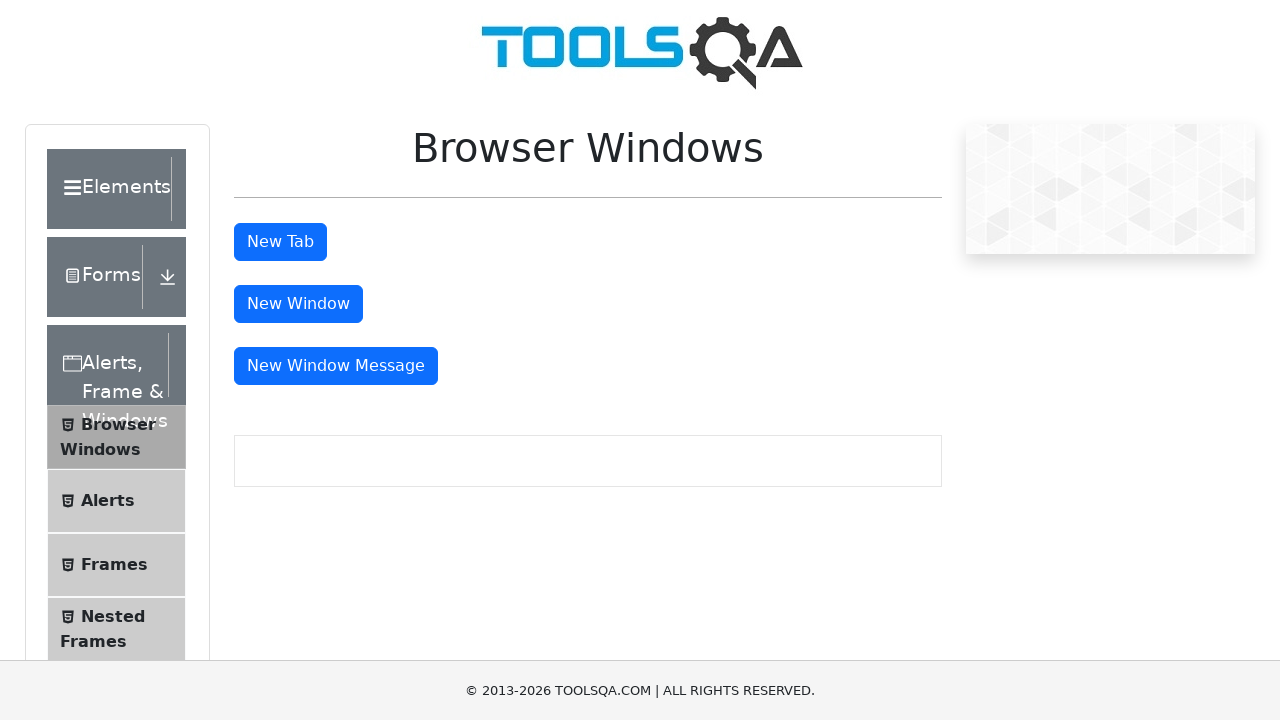

Clicked tab button to open a new tab at (280, 242) on #tabButton
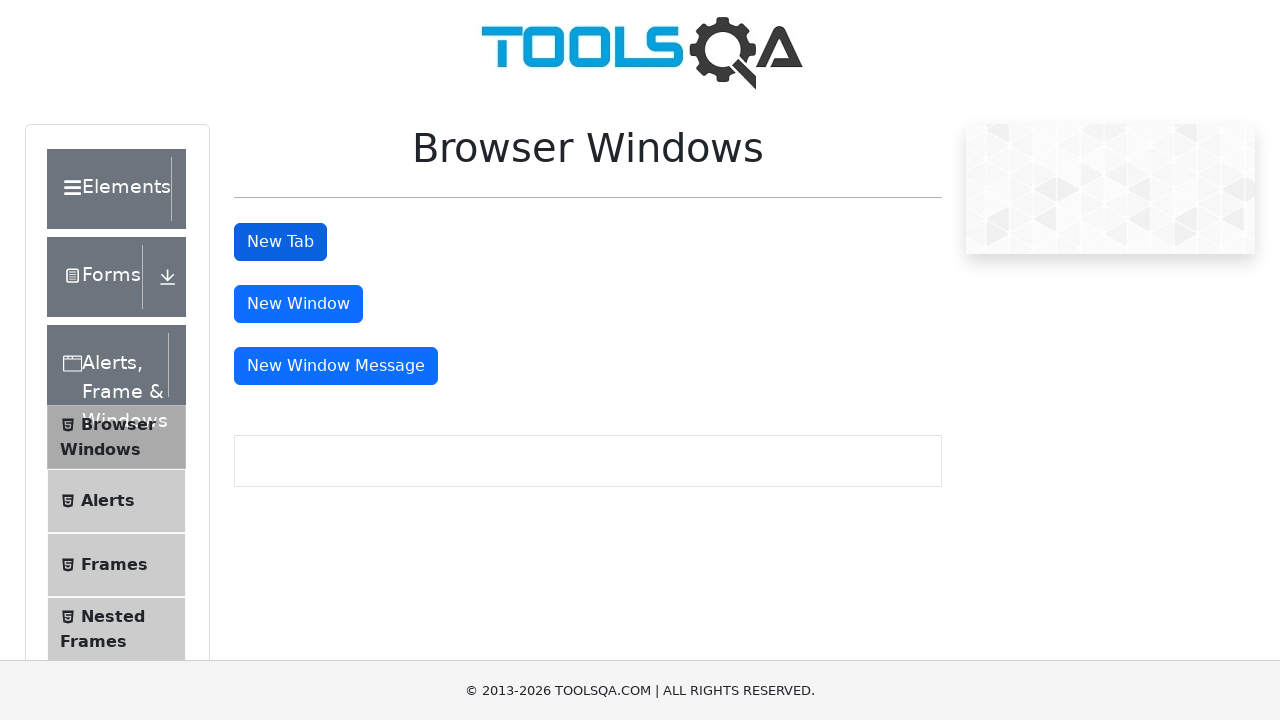

Clicked window button to open a new window at (298, 304) on #windowButton
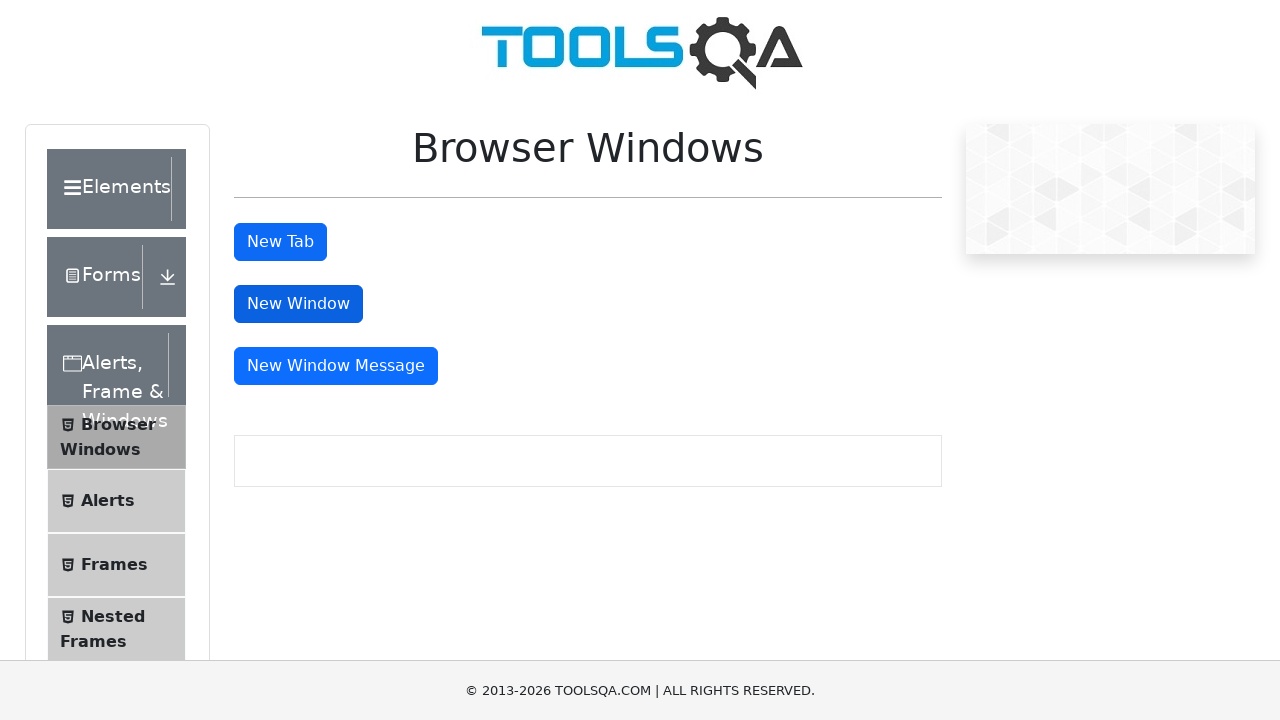

Waited for new pages to open
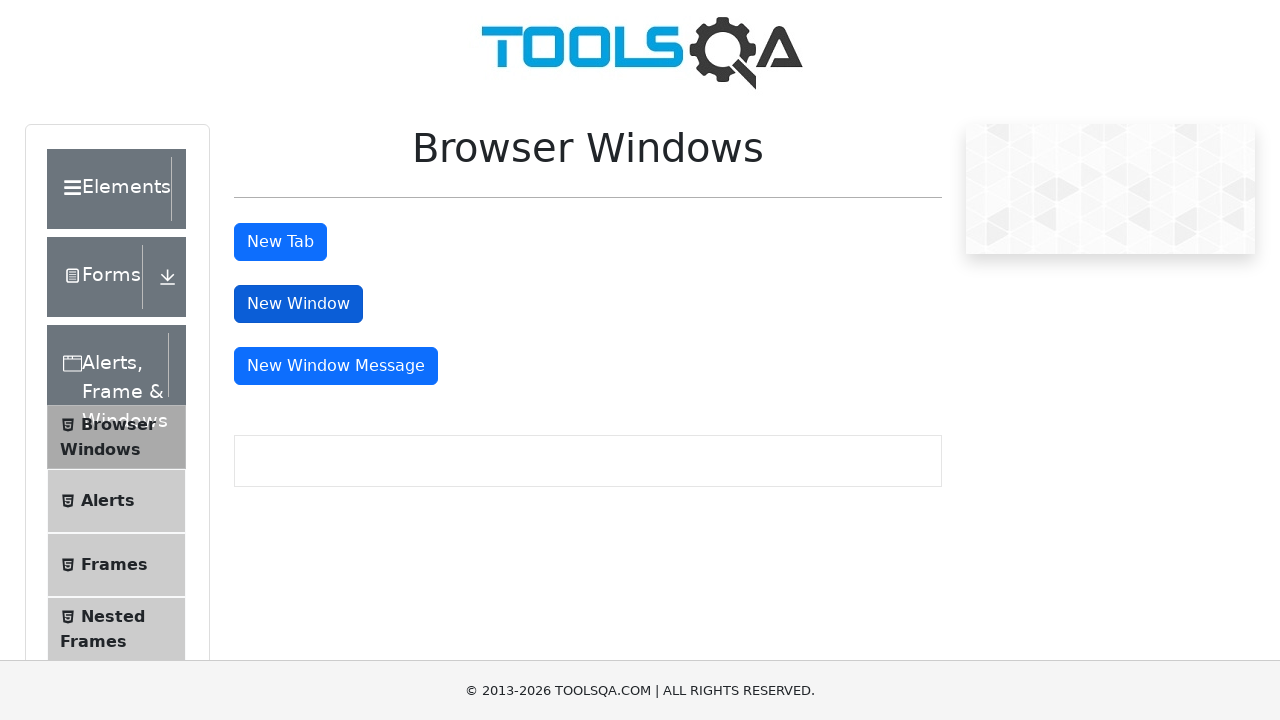

Retrieved all pages from context
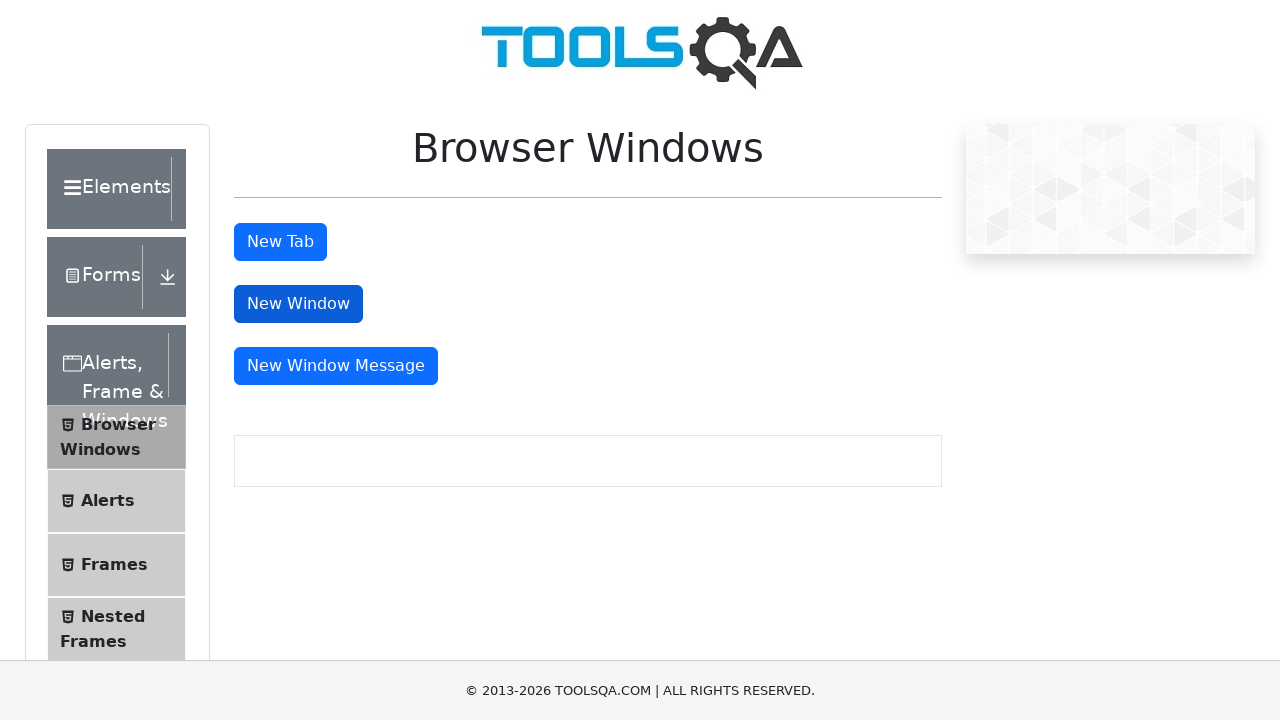

Brought new page to focus
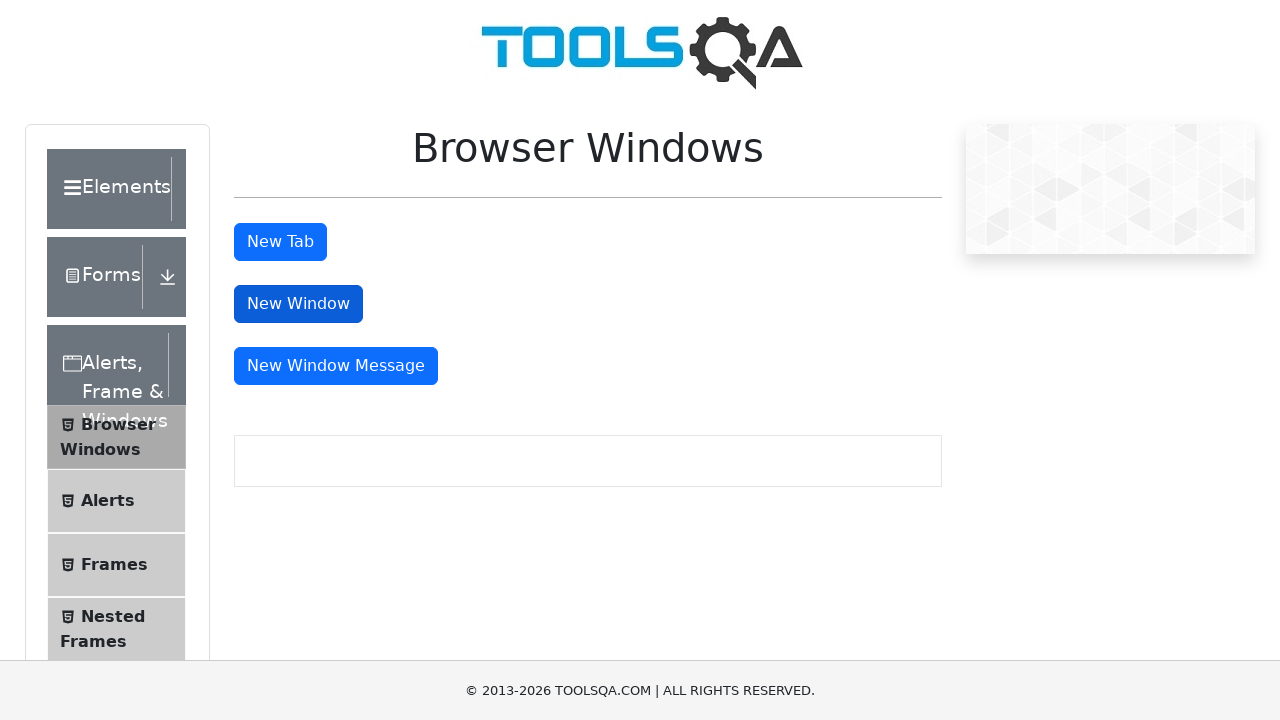

Waited for h1 header to load in new page
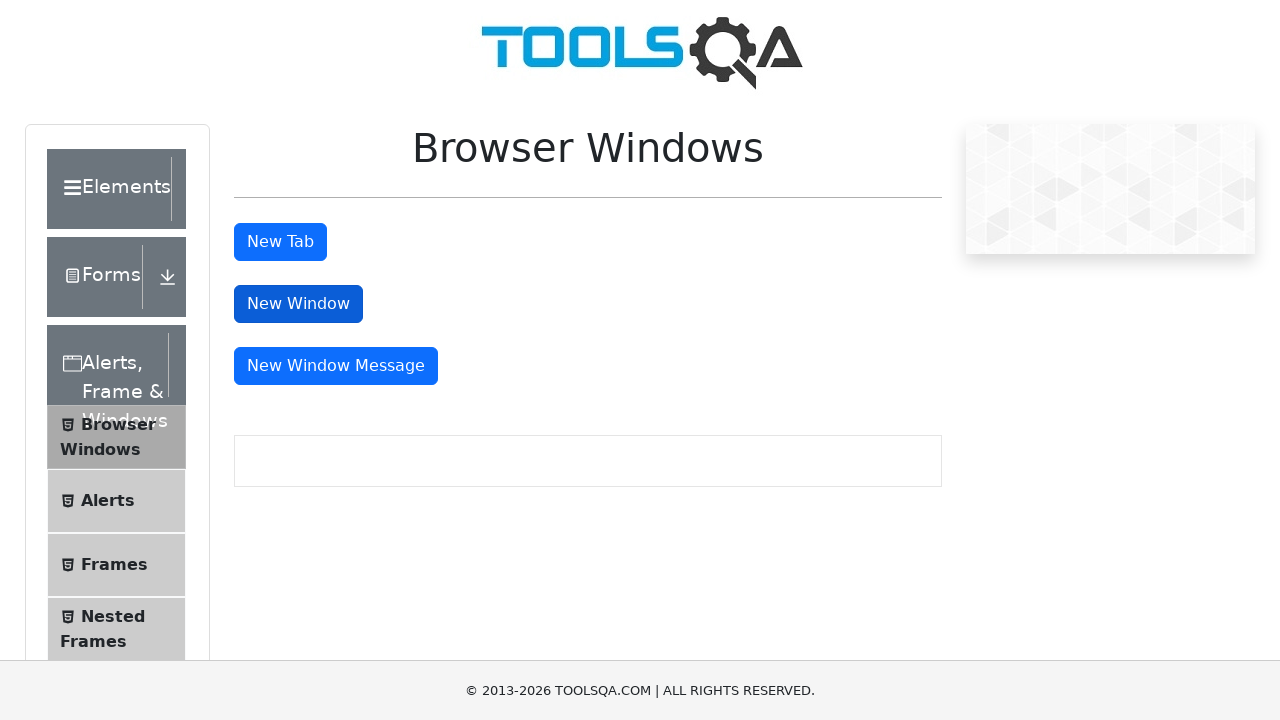

Located h1 header element in new page
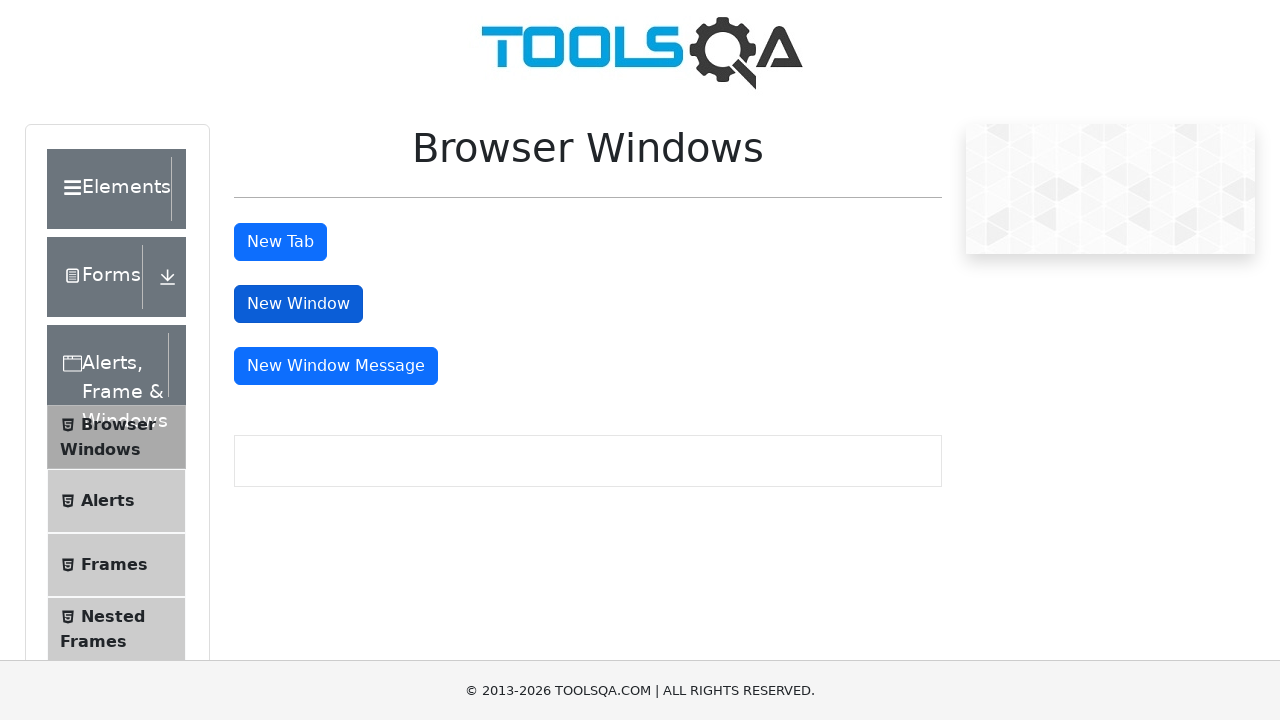

Retrieved and printed header text: This is a sample page
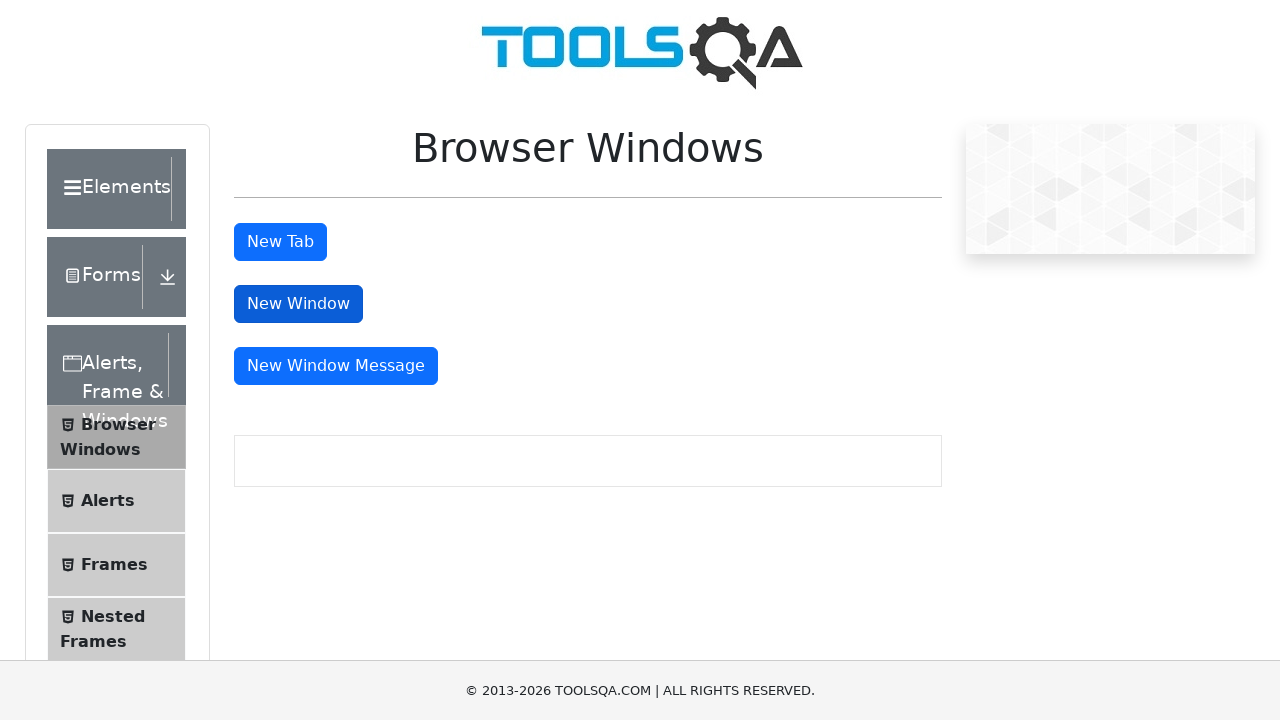

Printed new page URL: https://demoqa.com/sample
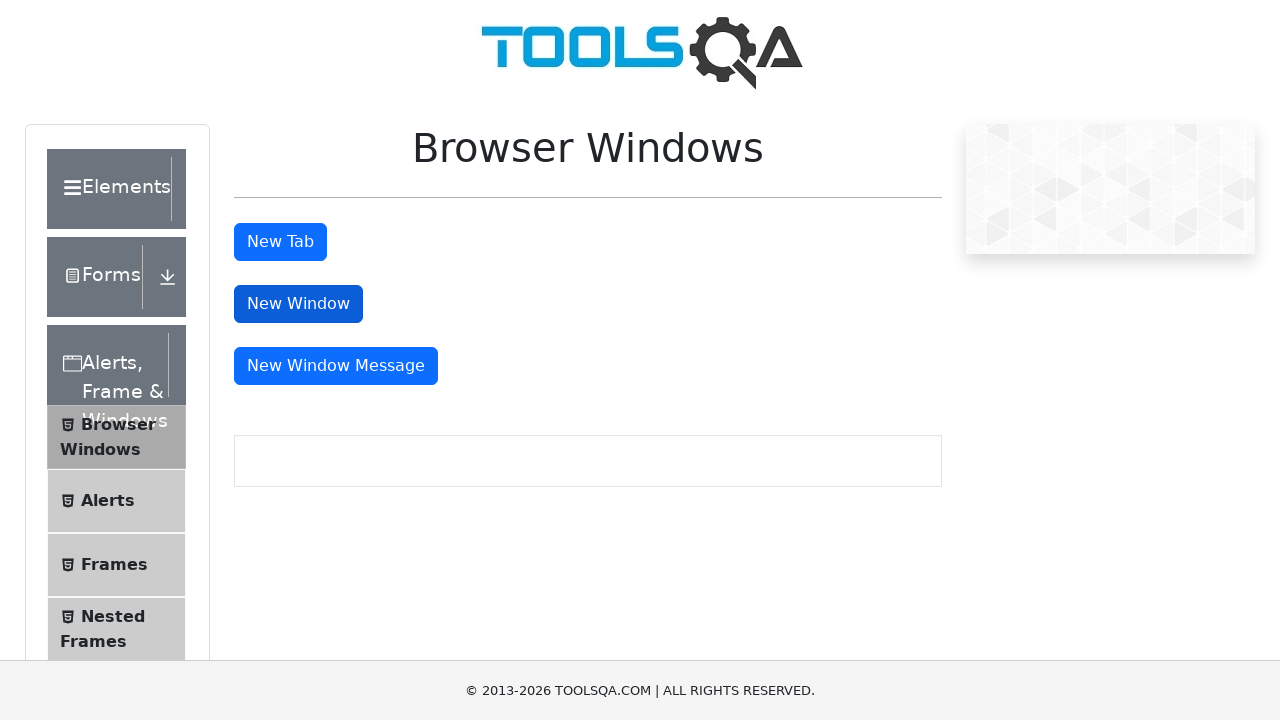

Closed new page/tab
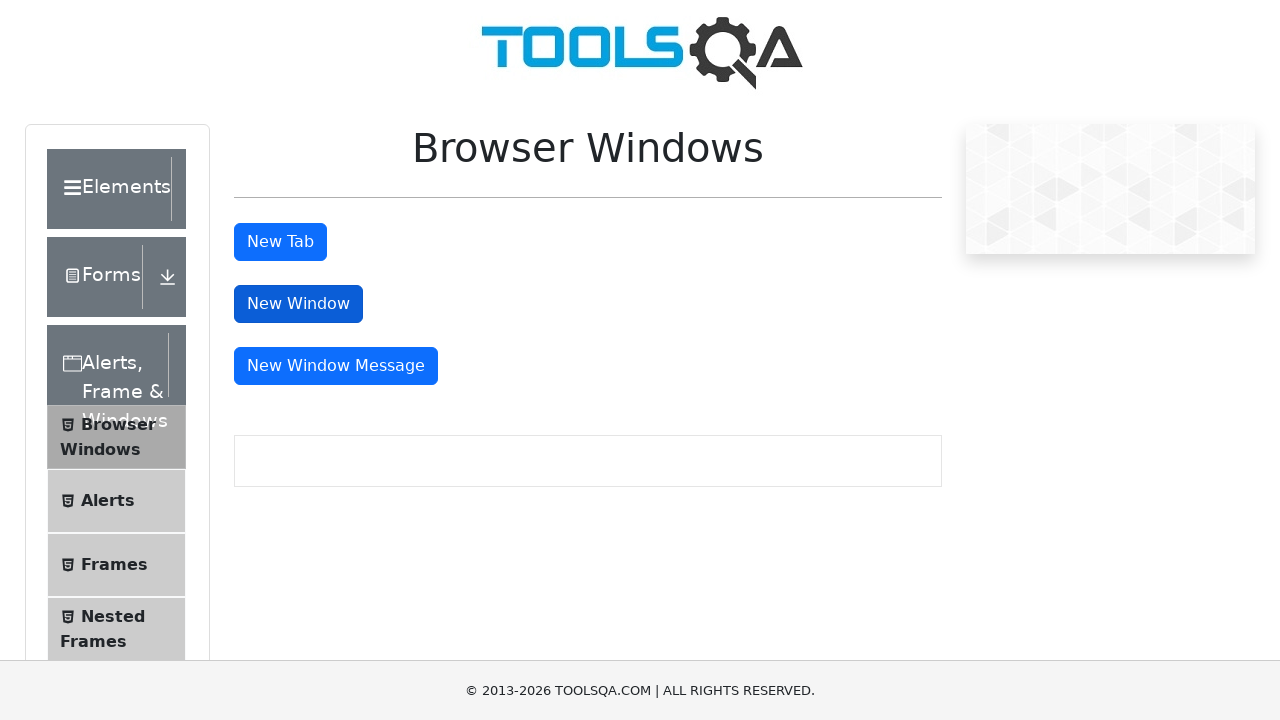

Brought new page to focus
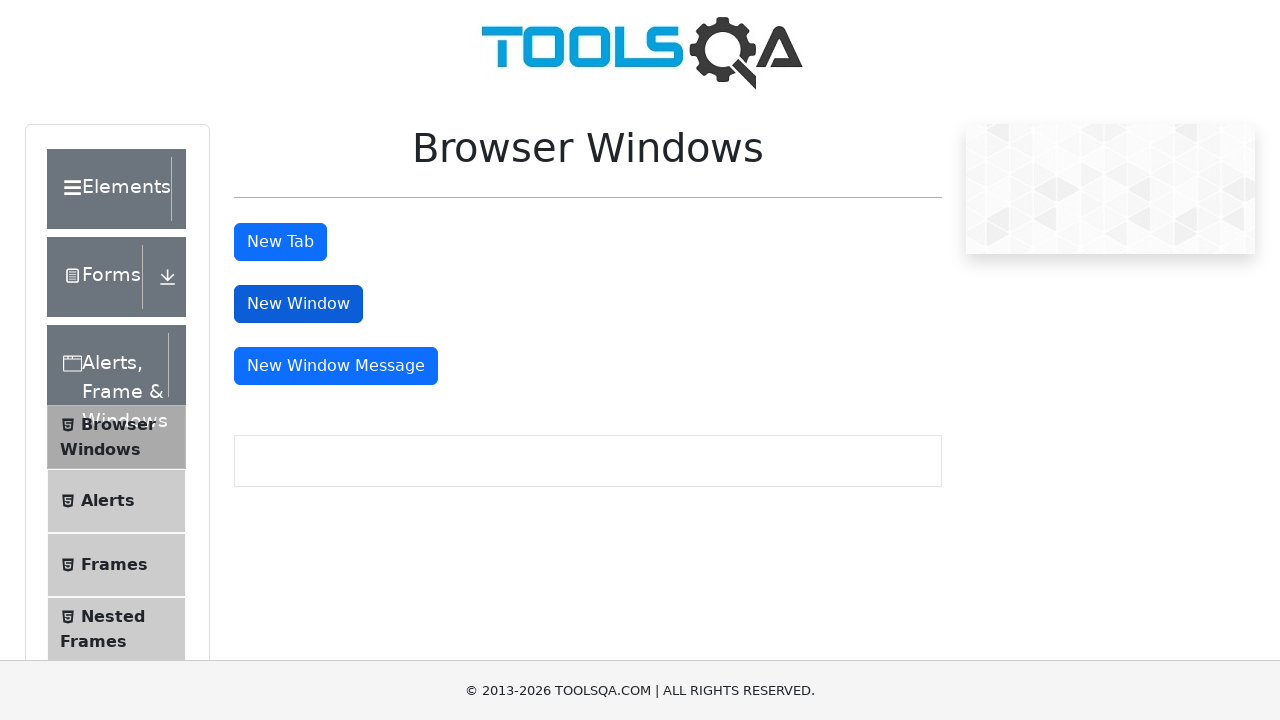

Waited for h1 header to load in new page
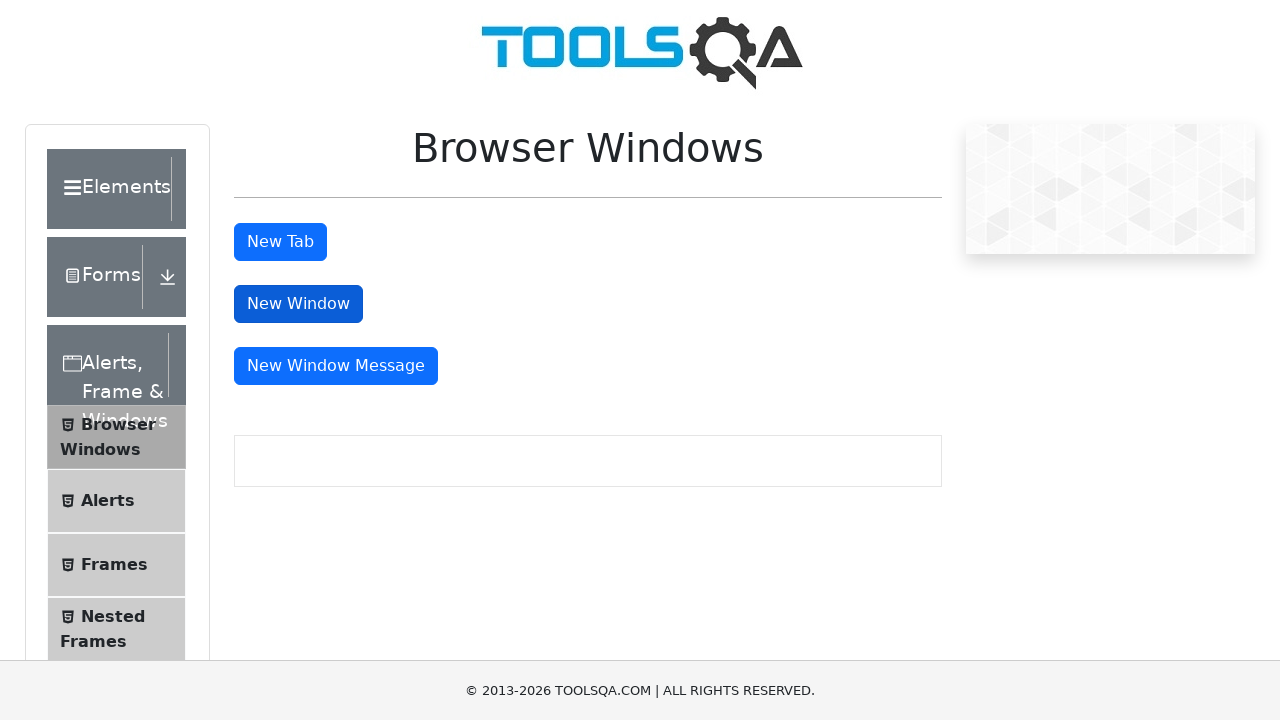

Located h1 header element in new page
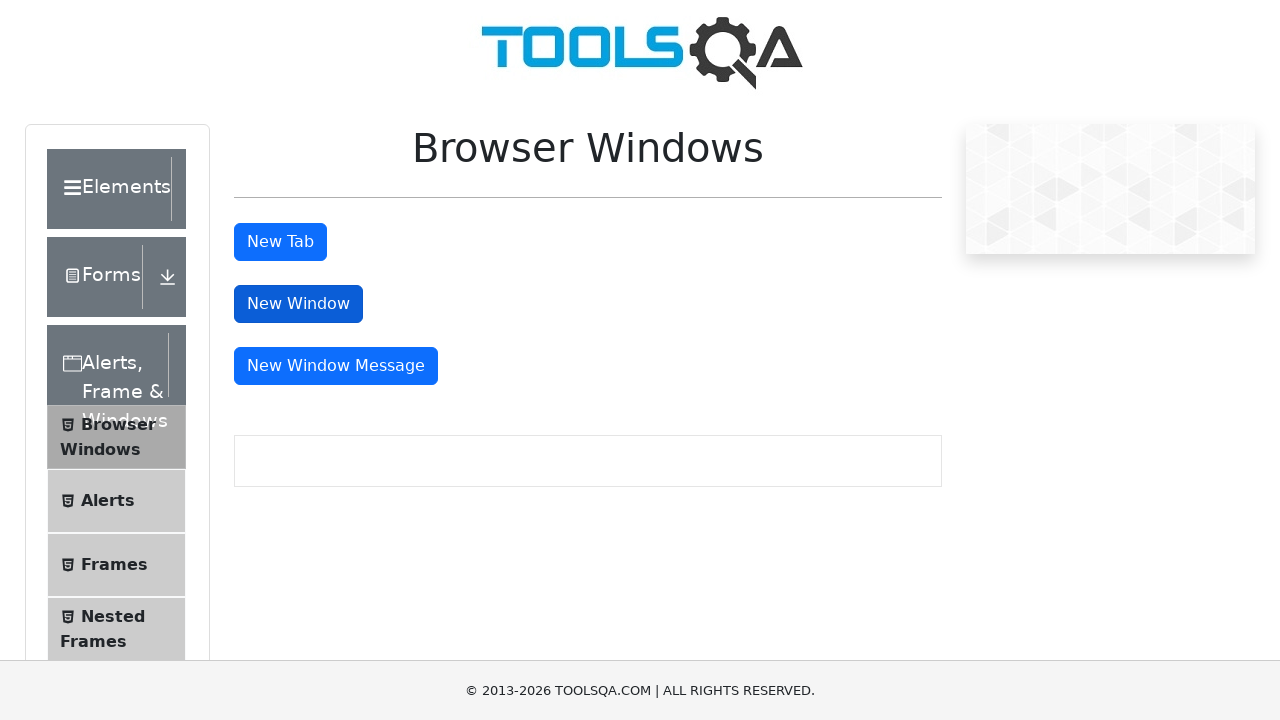

Retrieved and printed header text: This is a sample page
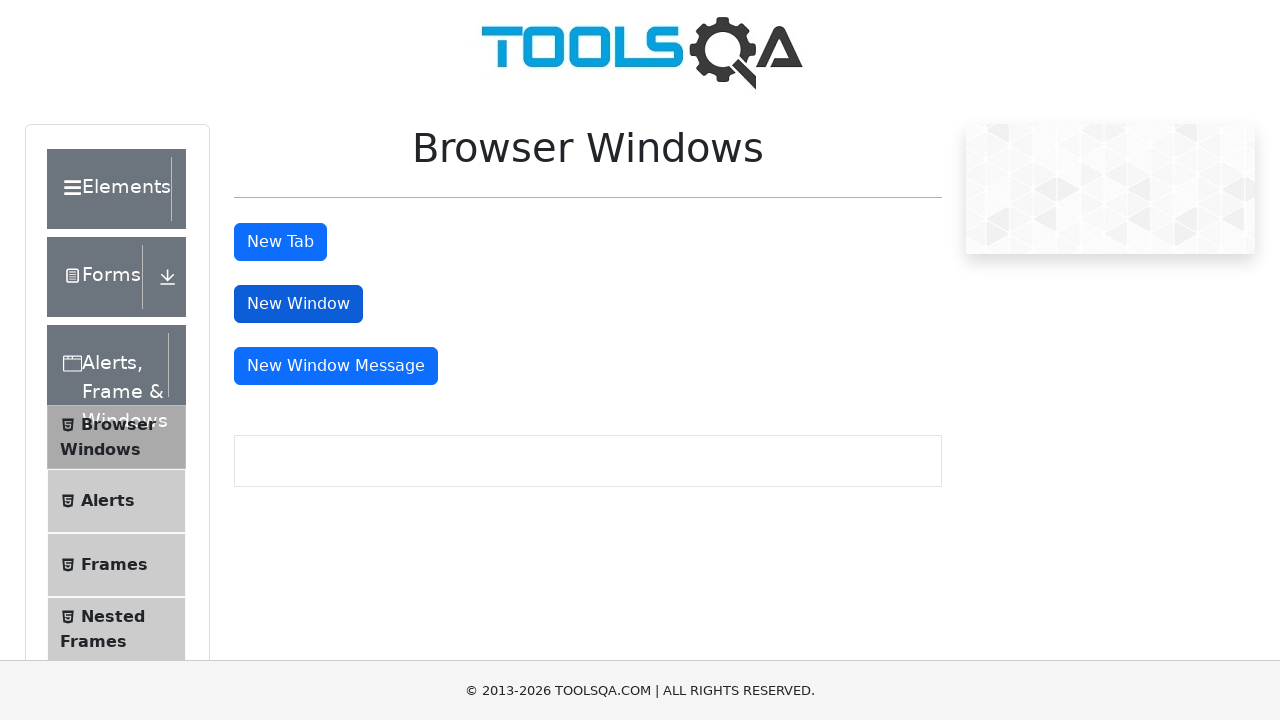

Printed new page URL: https://demoqa.com/sample
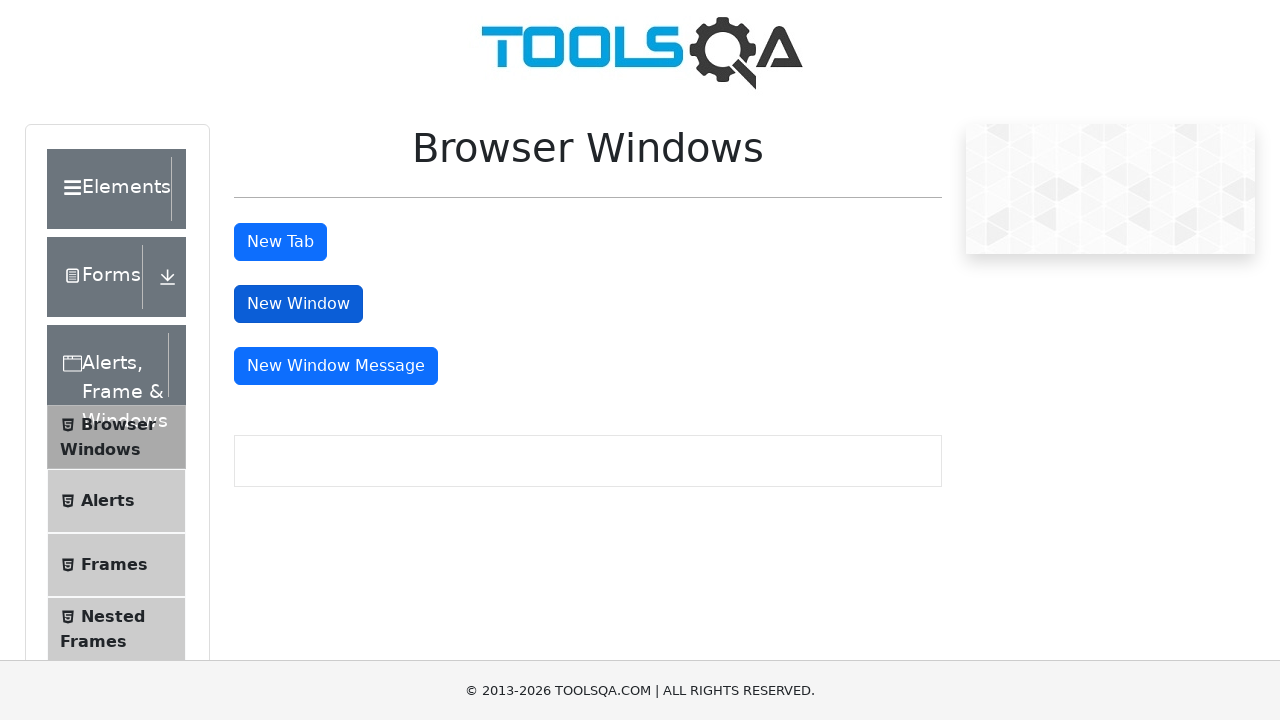

Closed new page/tab
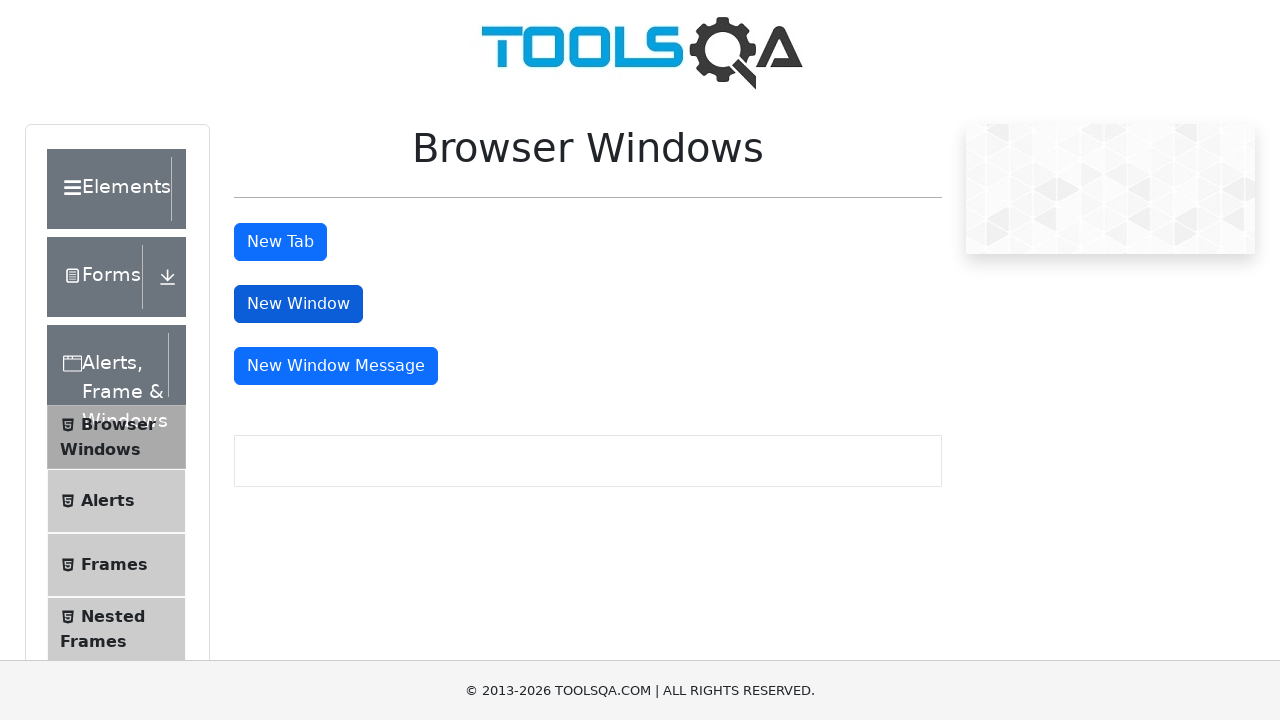

Returned focus to primary window
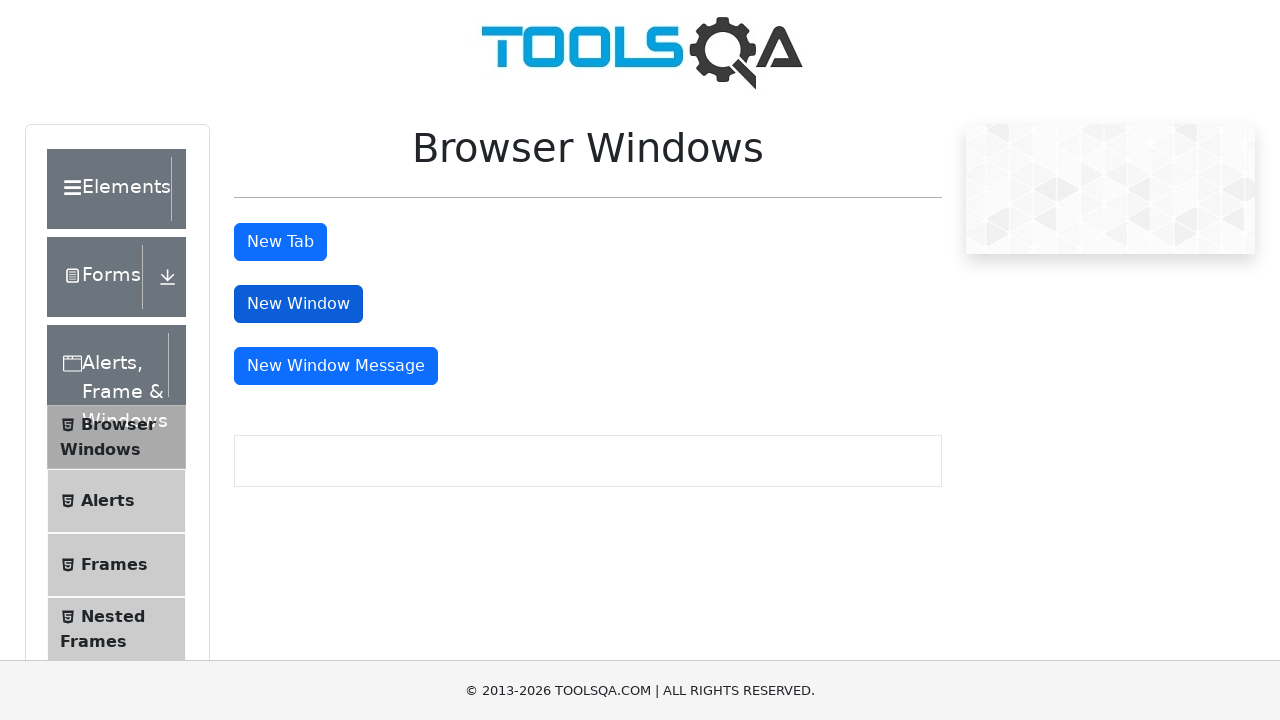

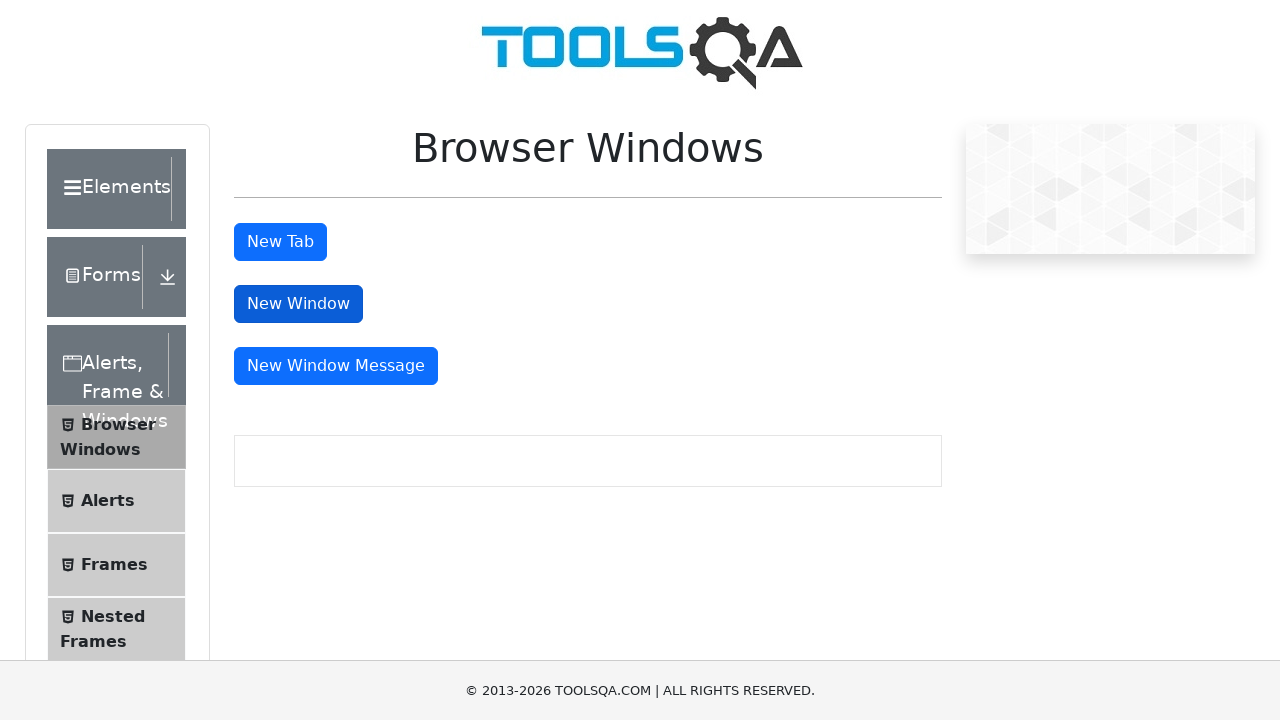